Tests that the text input field is cleared after adding a todo item

Starting URL: https://demo.playwright.dev/todomvc

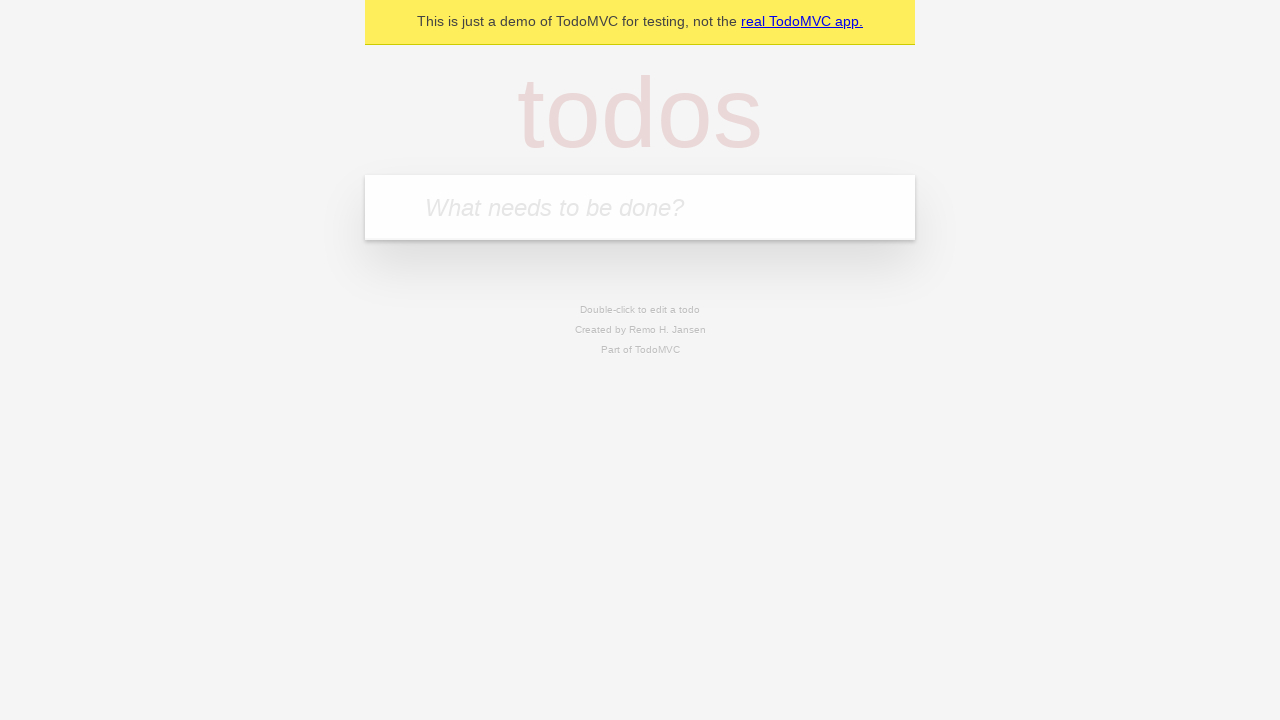

Filled new todo input field with 'buy some cheese' on .new-todo
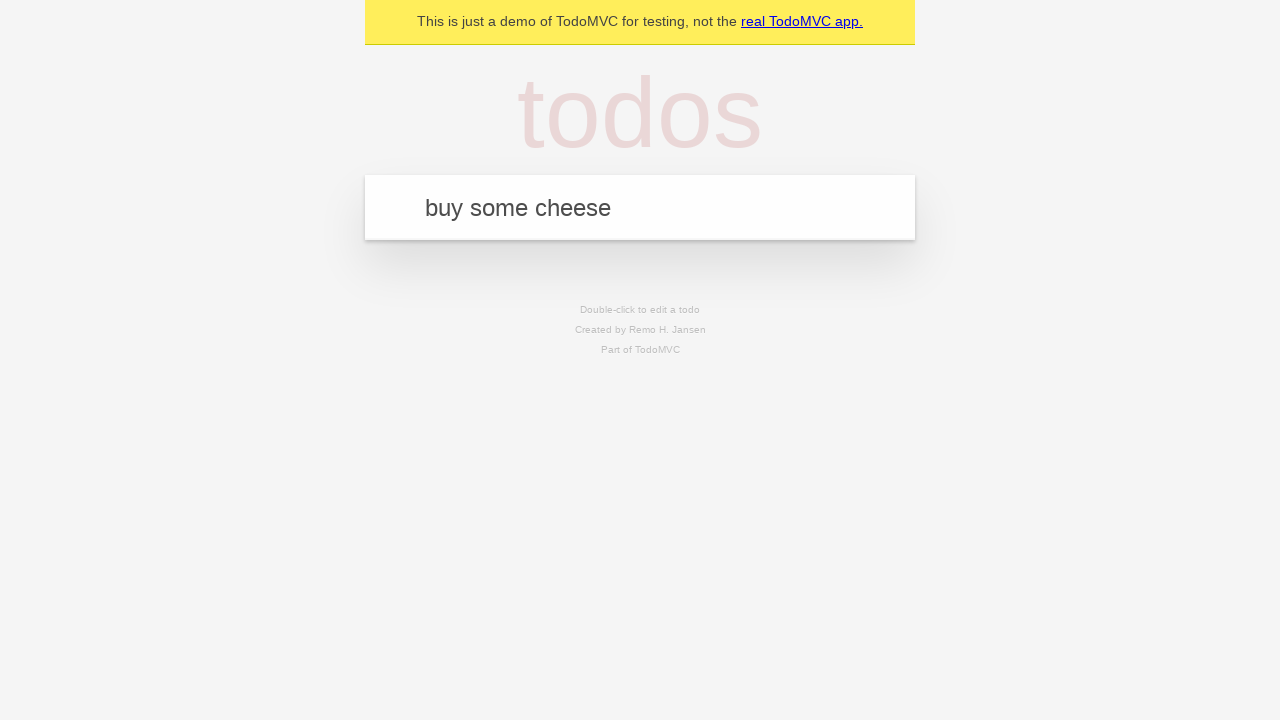

Pressed Enter to add the todo item on .new-todo
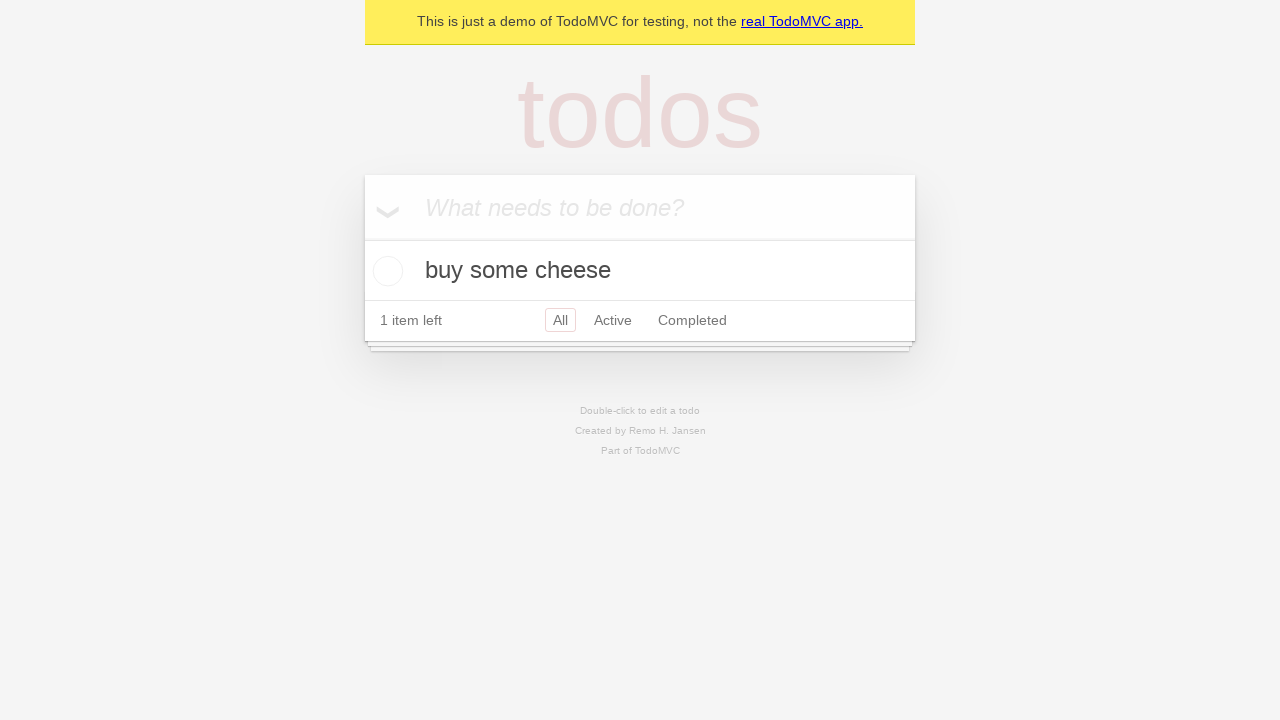

Todo item appeared in the todo list
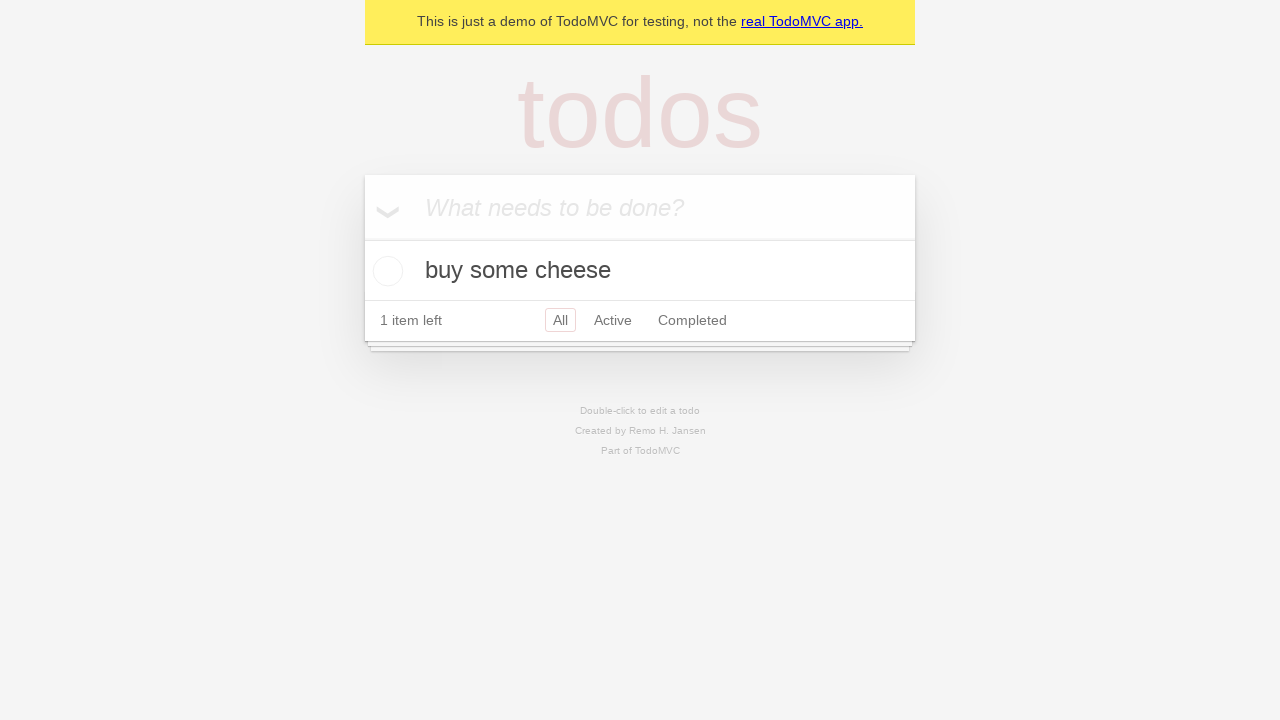

Verified that the text input field was cleared after adding the item
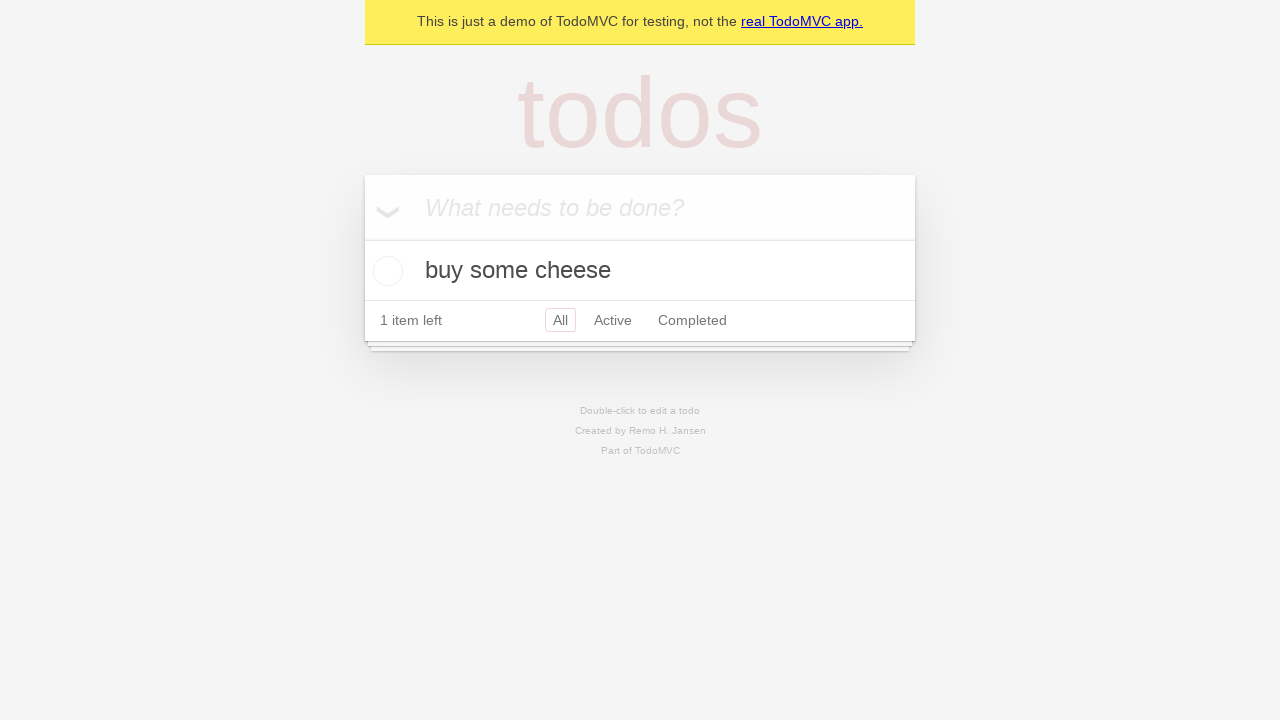

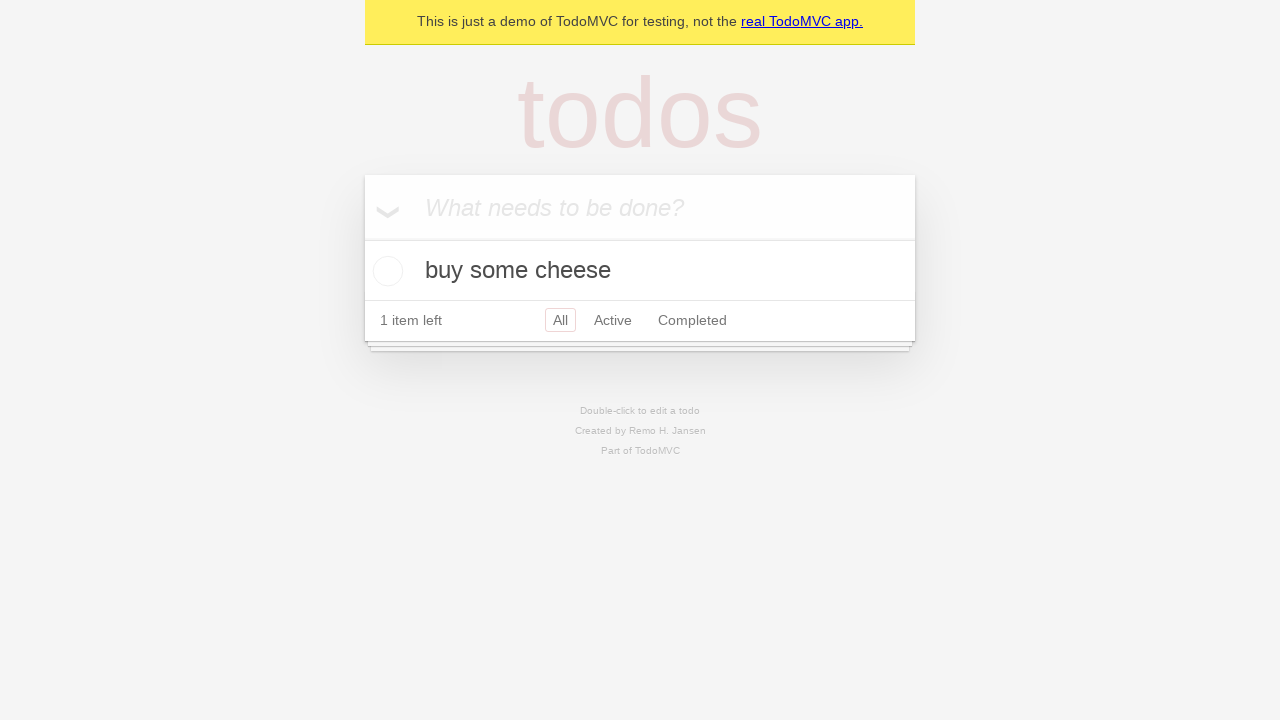